Tests form submission with name and email but without phone number

Starting URL: https://lm.skillbox.cc/qa_tester/module02/homework1/

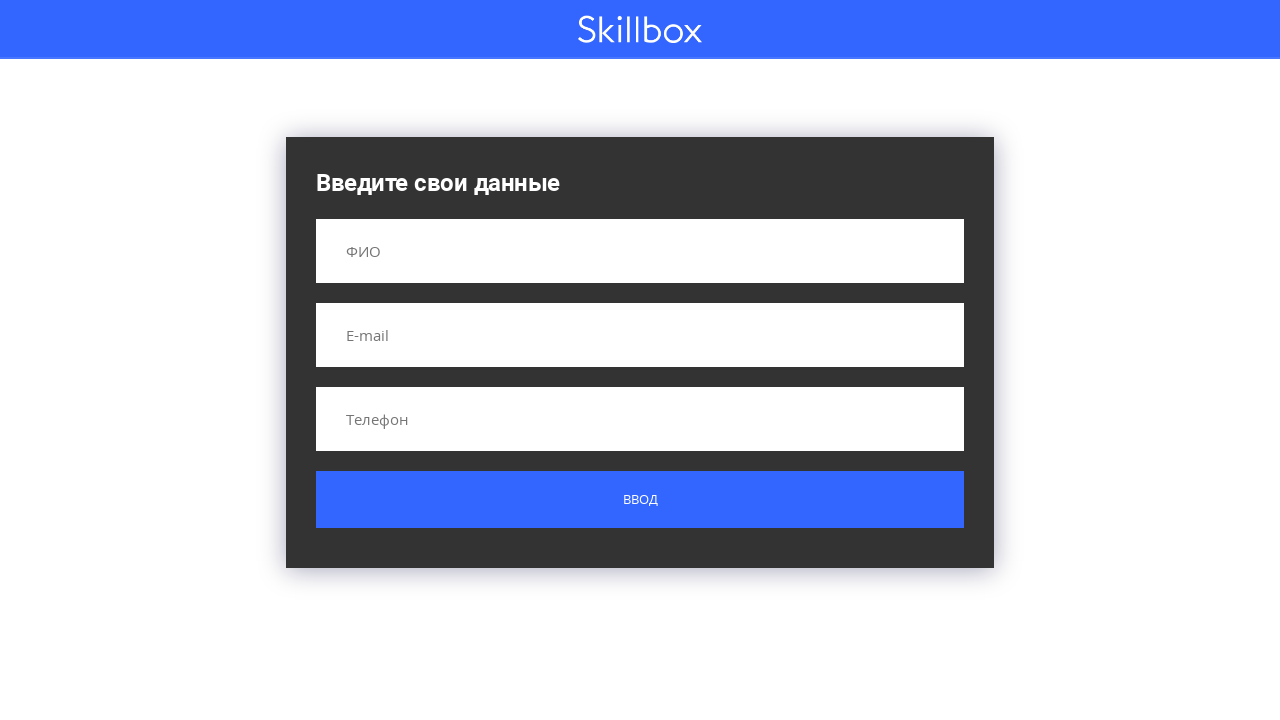

Filled name field with 'Иванов Иван Иванович' on input[name='name']
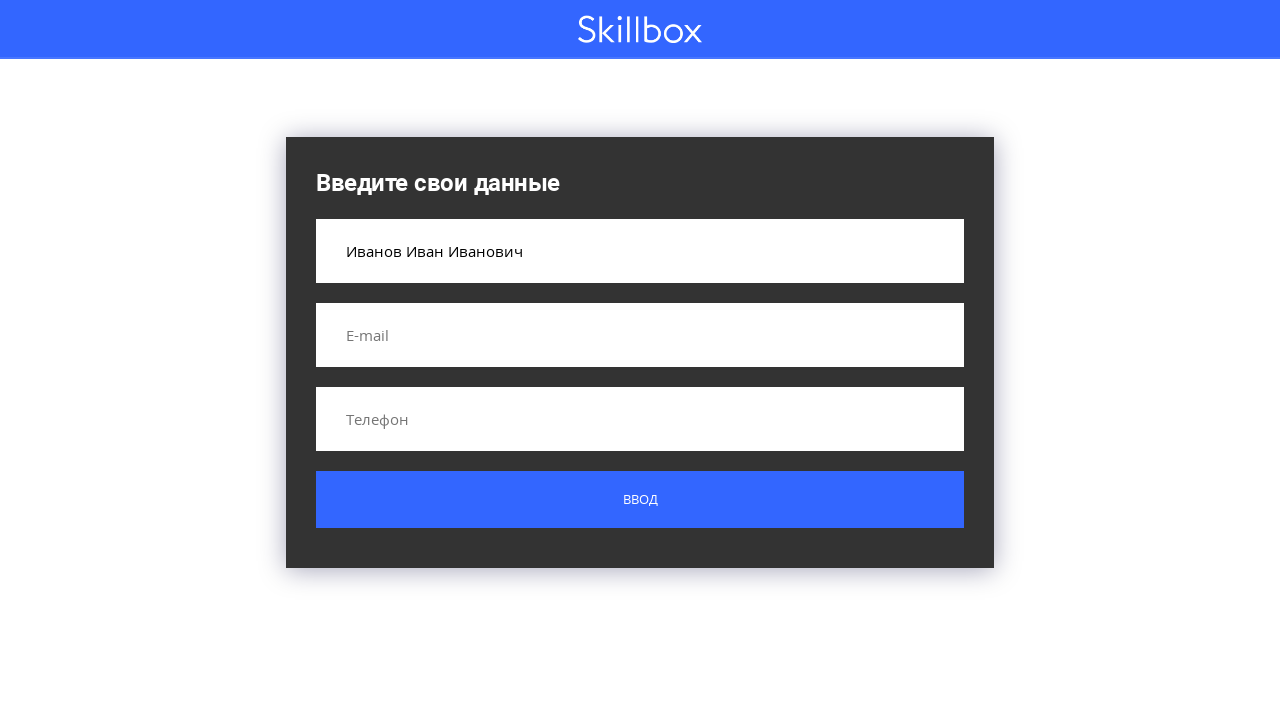

Filled email field with 'ivan.ivanov@yandex.ru' on input[name='email']
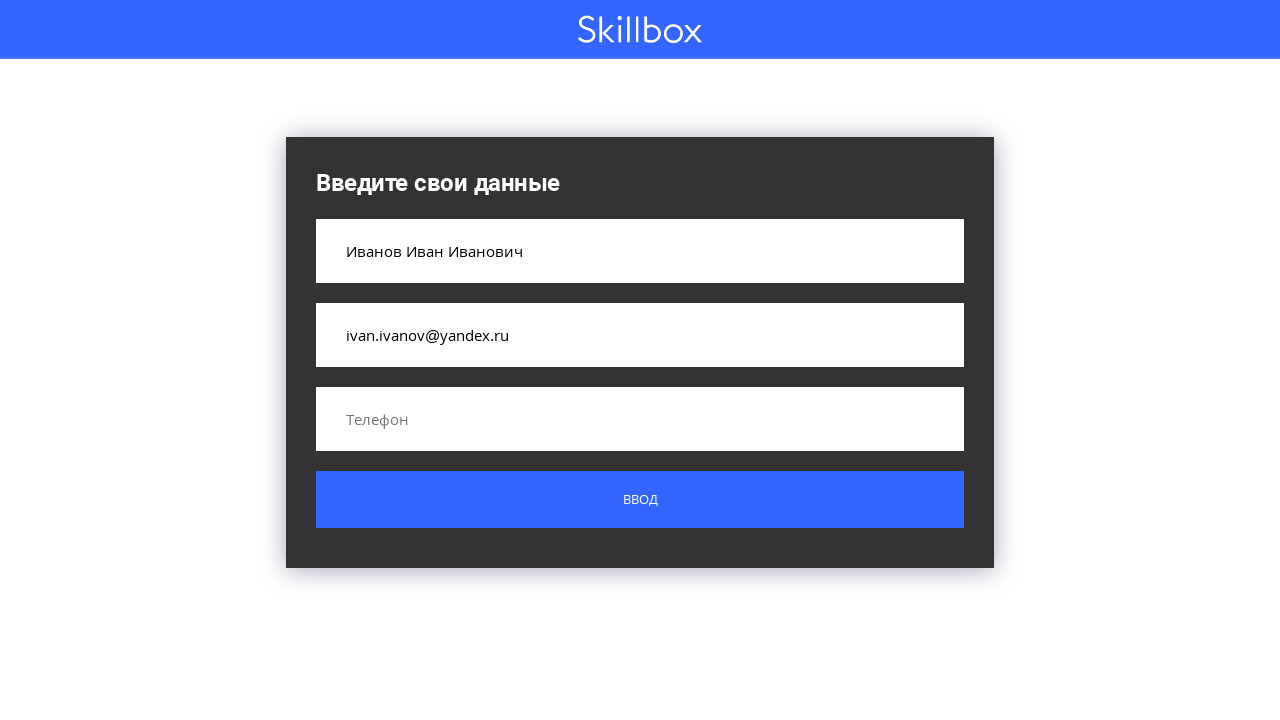

Clicked submit button to submit form without phone number at (640, 500) on .custom-form__button
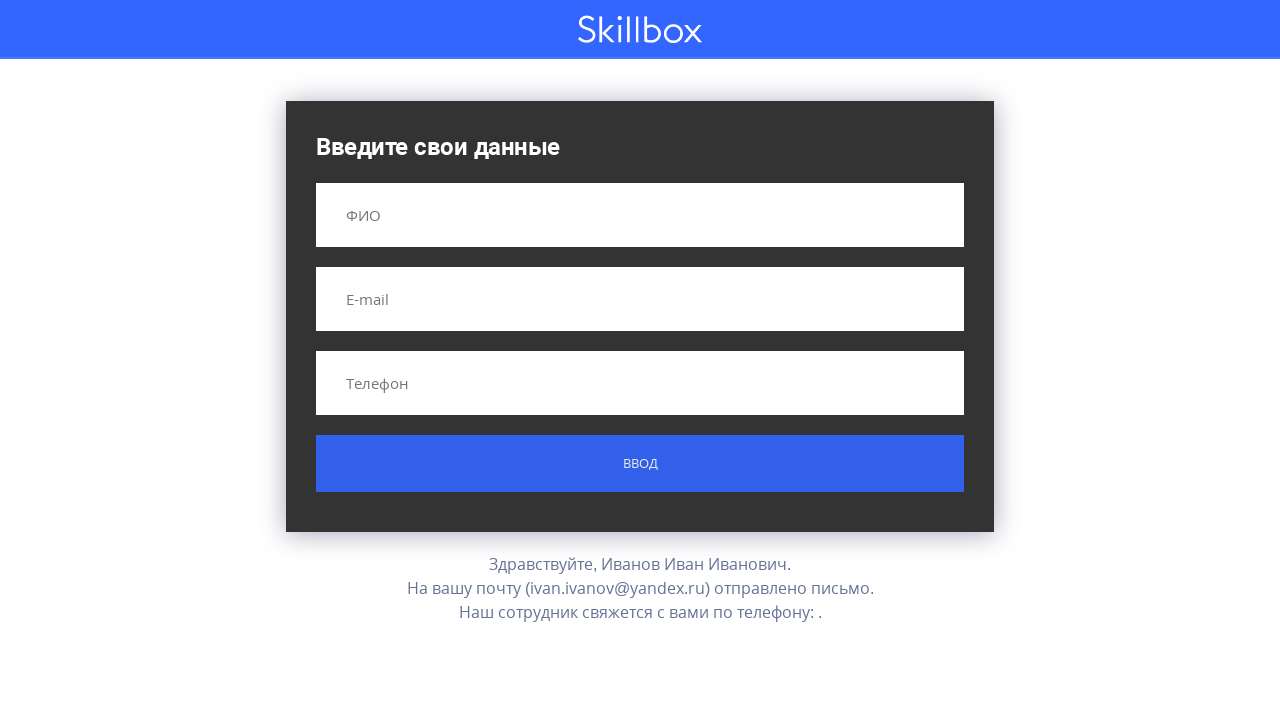

Result message appeared after form submission
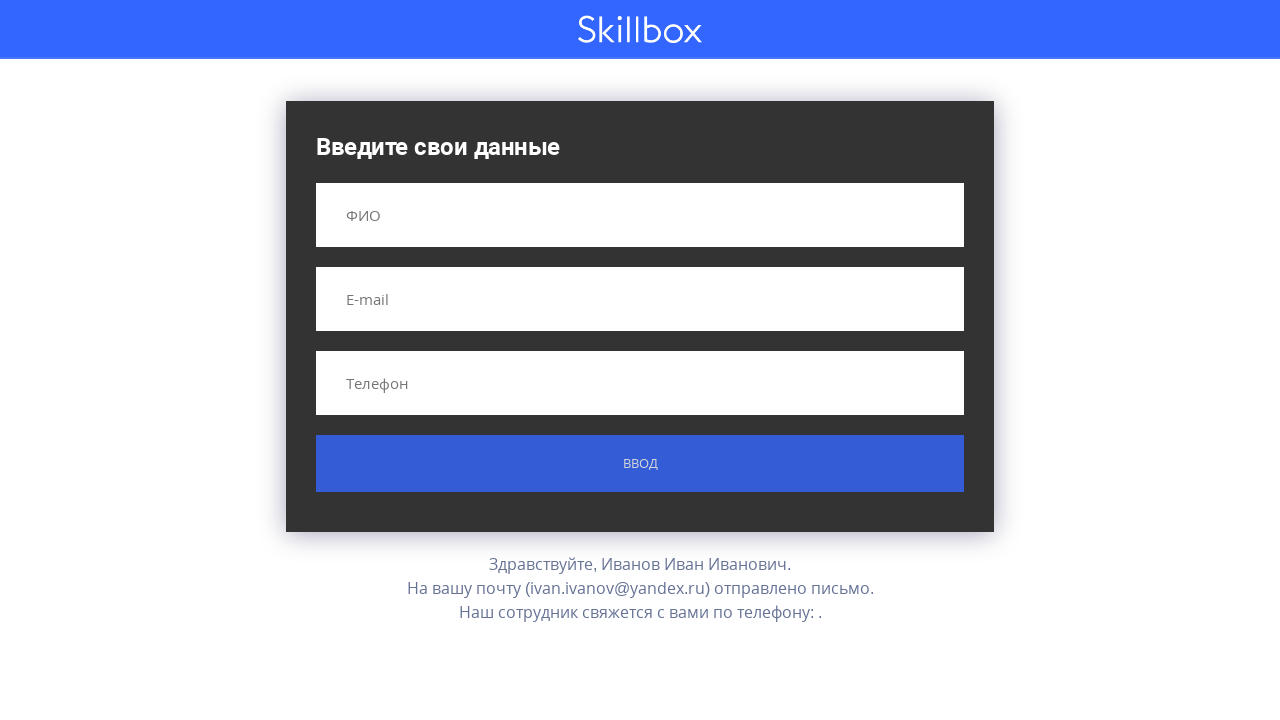

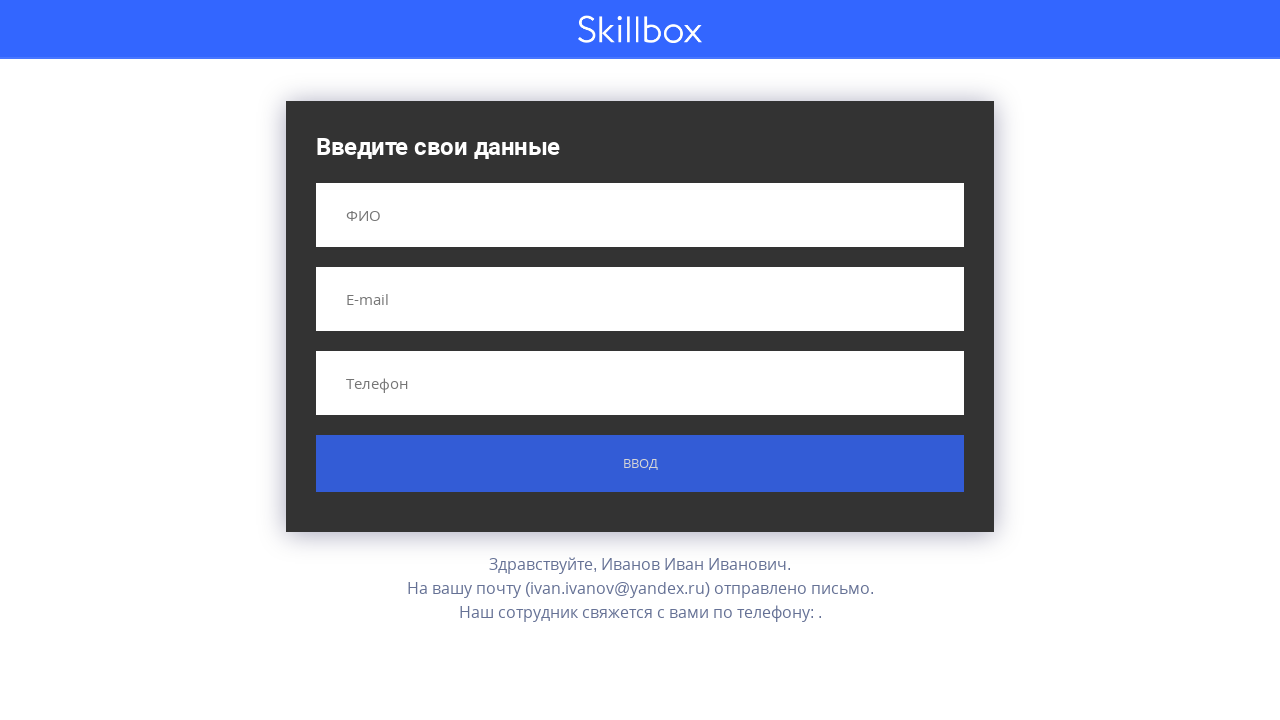